Navigates to the Hover Demo page and hovers over a link to verify underline text decoration appears on hover

Starting URL: https://www.lambdatest.com/selenium-playground/

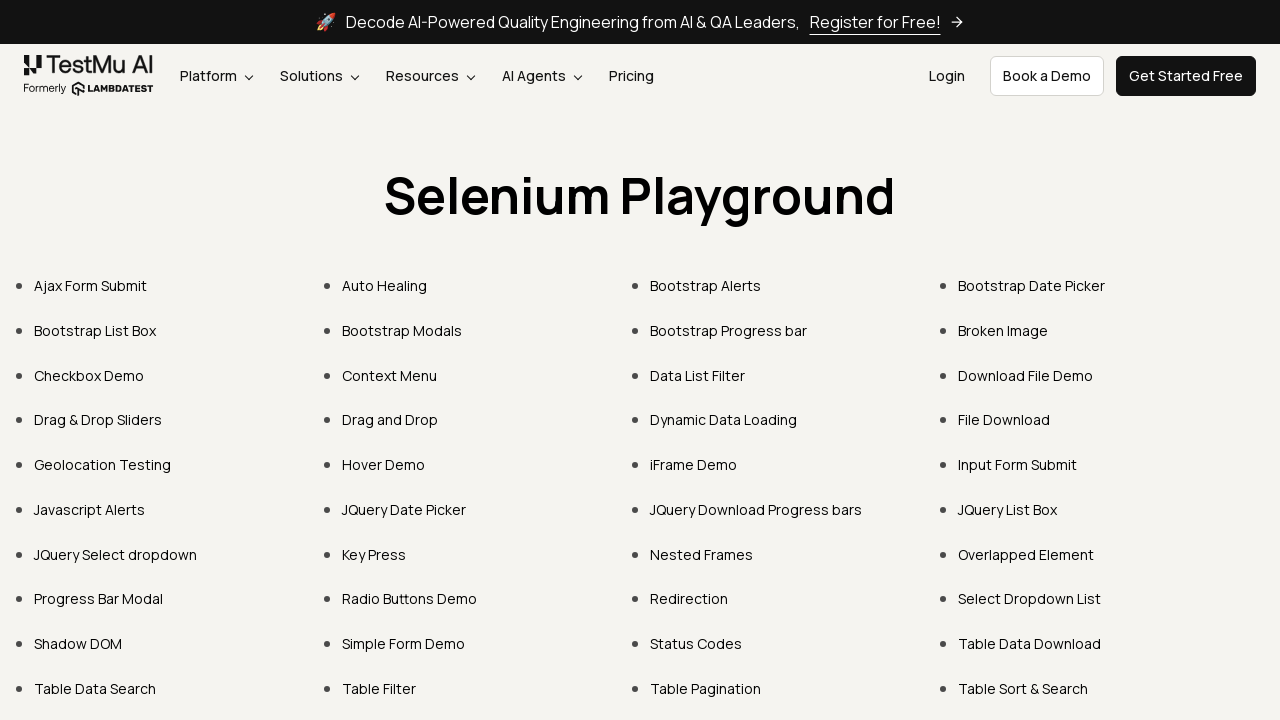

Clicked on Hover Demo link at (384, 464) on xpath=//a[normalize-space()="Hover Demo"]
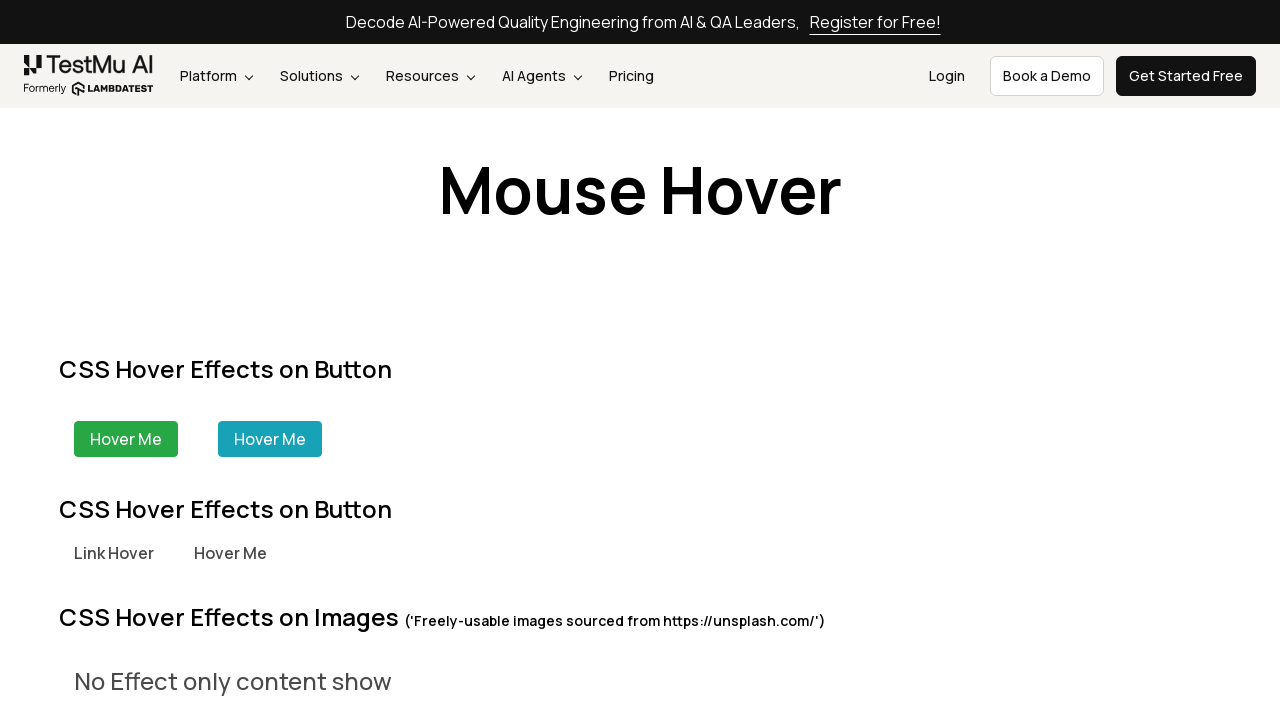

Located the link element to hover over
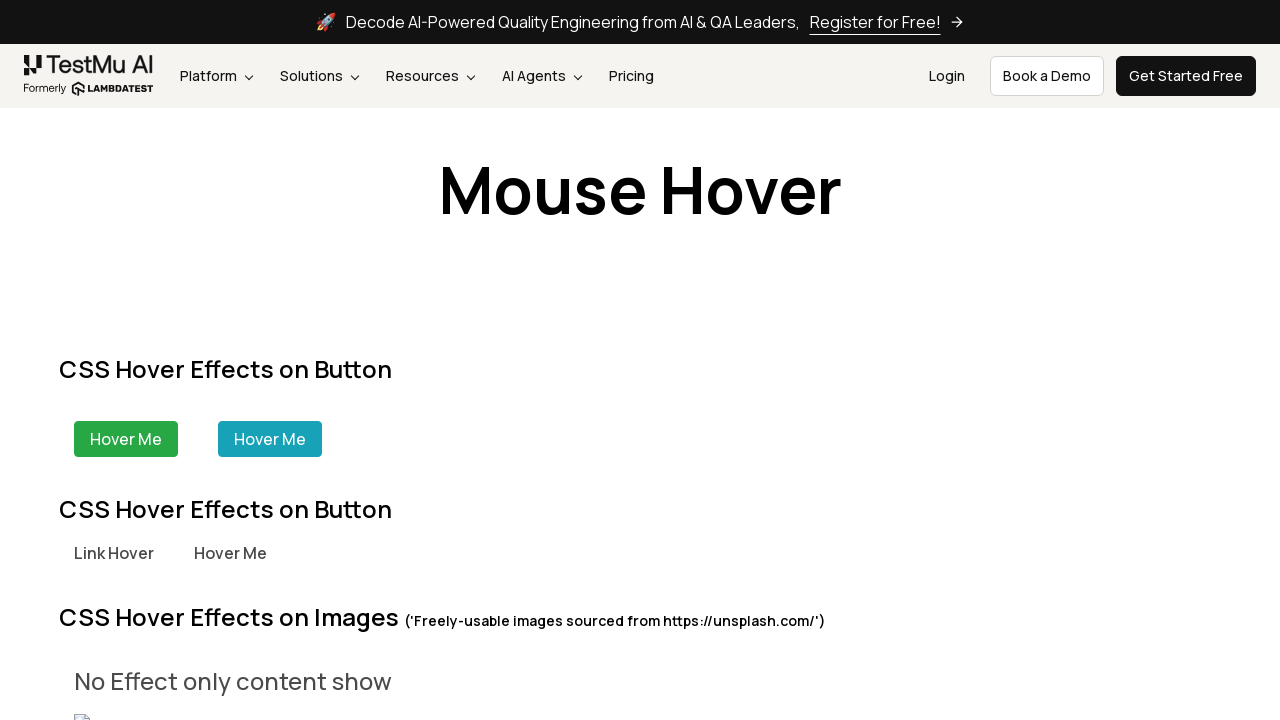

Waited for link element to be ready
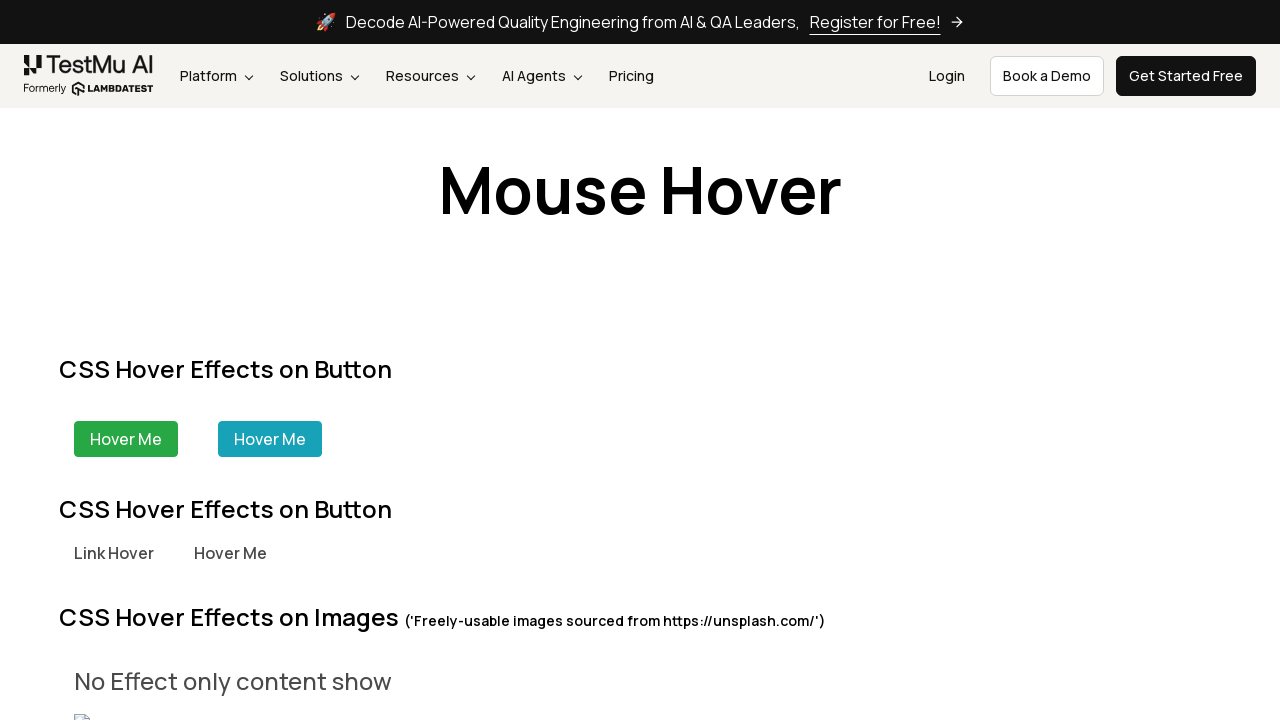

Hovered over link to verify underline text decoration appears at (114, 553) on xpath=//div[@class="font-semibold text-gray-800 hover:underline cursor-pointer t
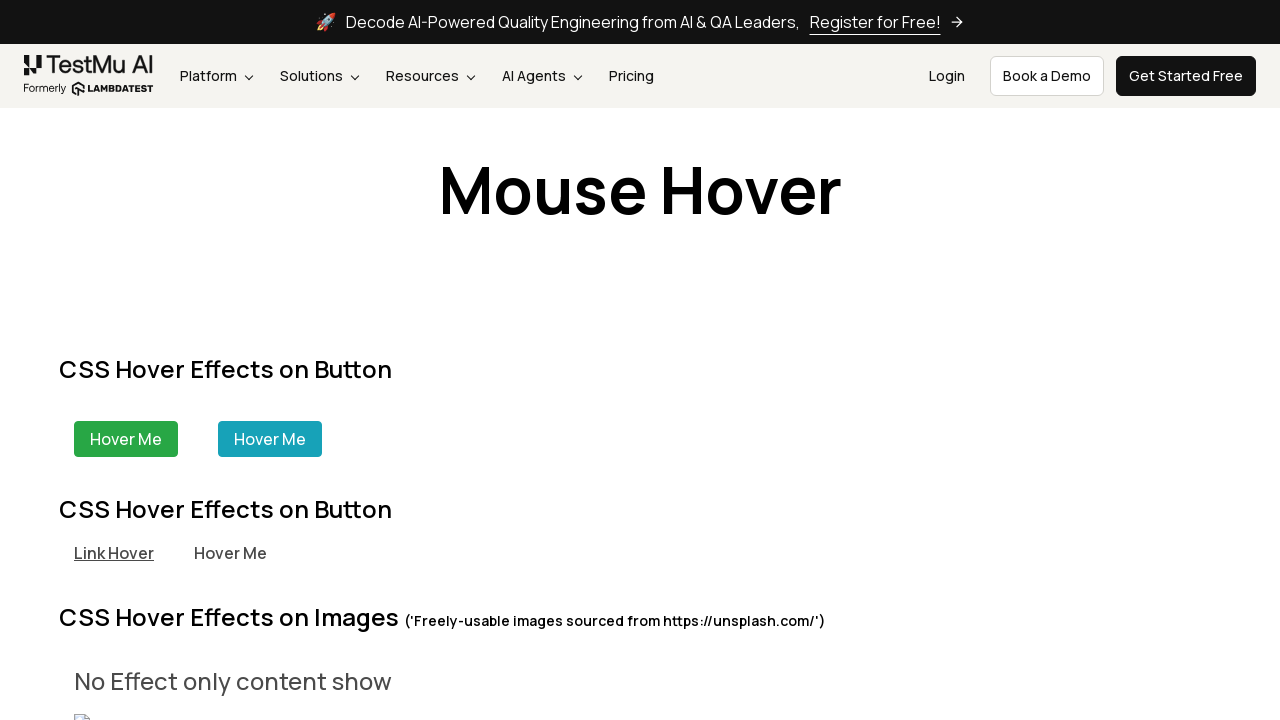

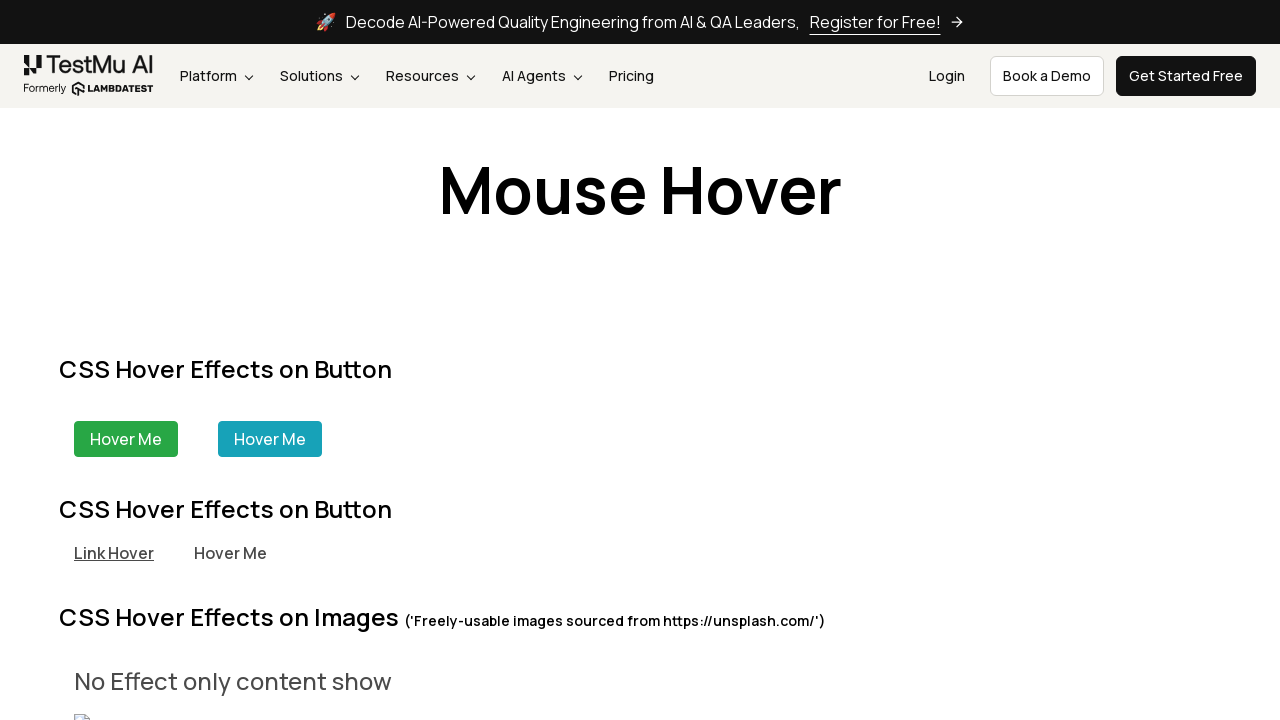